Tests password reset functionality by filling in email and password fields, verifying validation messages, and correcting mismatched passwords

Starting URL: https://rahulshettyacademy.com/client

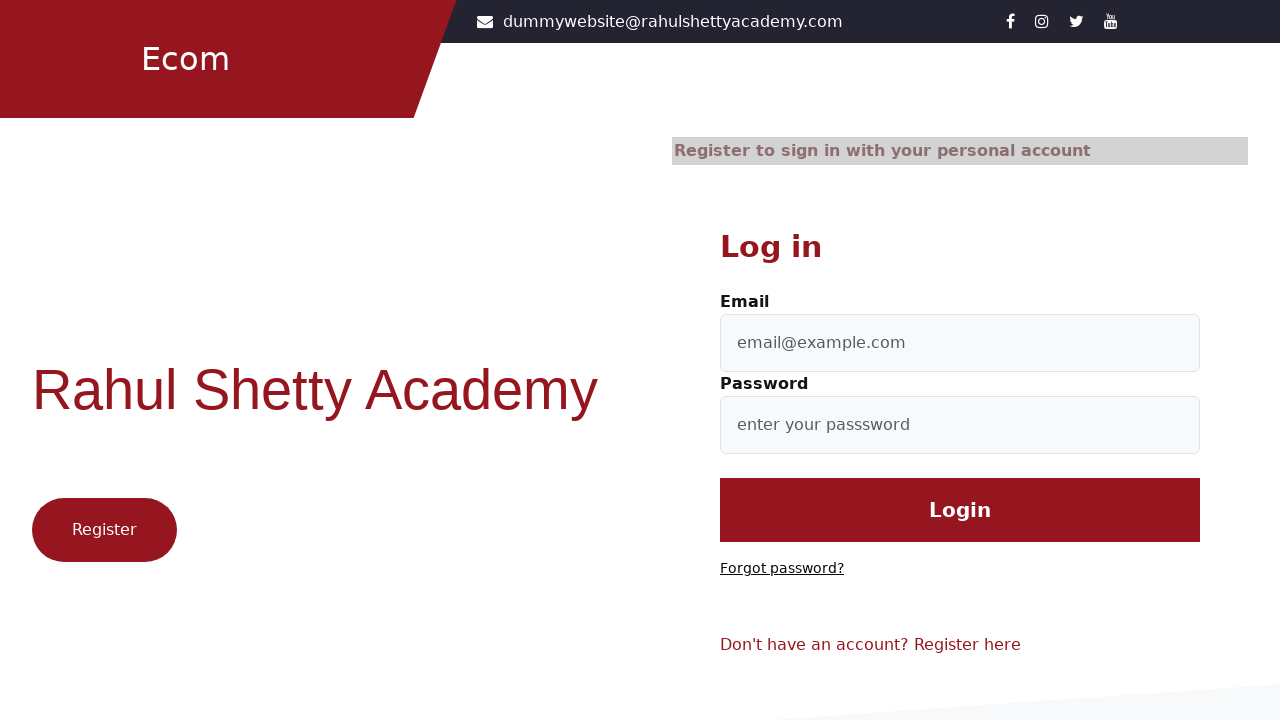

Clicked 'Forgot password?' link at (782, 569) on text='Forgot password?'
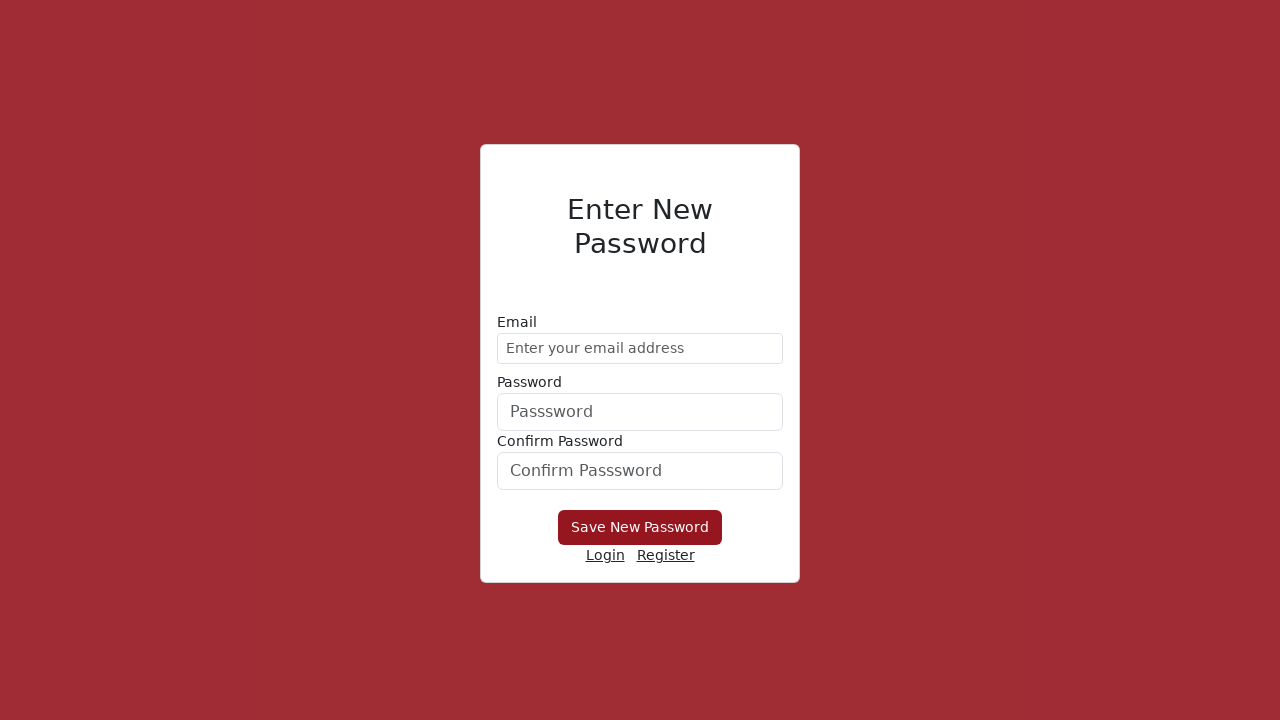

Filled email field with 'demo@gmail.com' on //form/div[1]/input
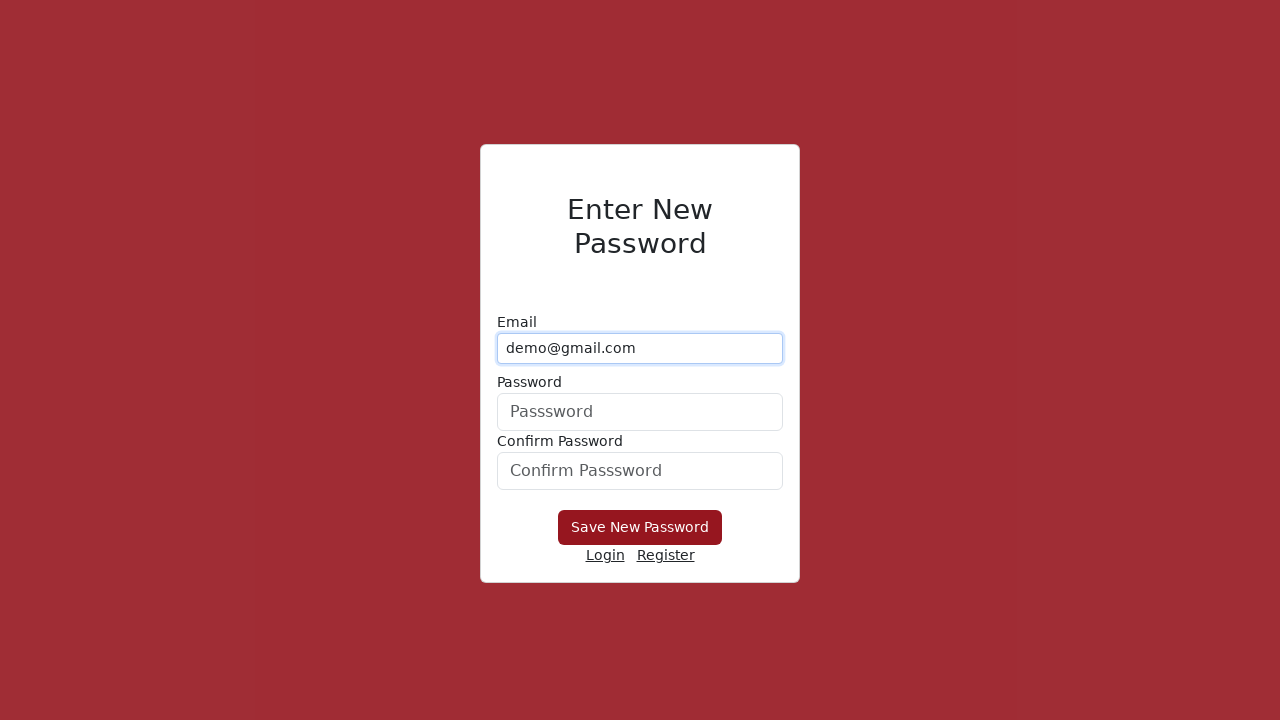

Filled new password field with 'Hello@1234' on #userPassword
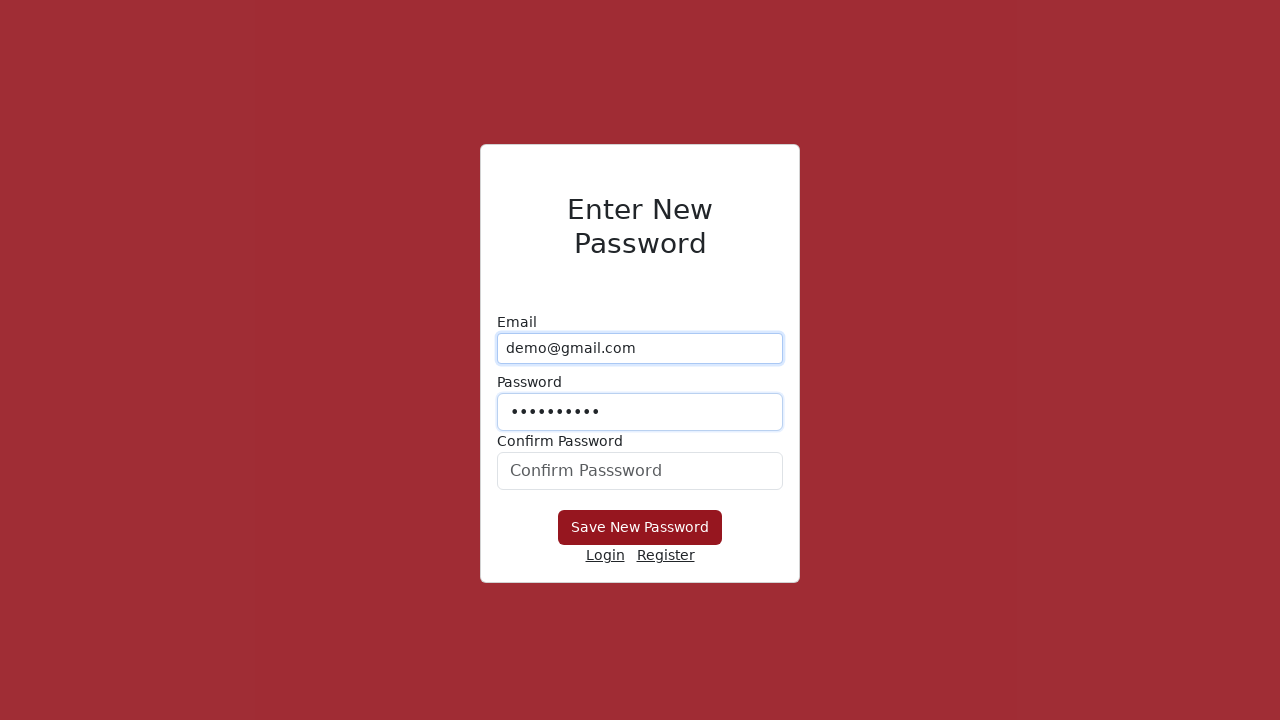

Filled confirm password field with mismatched value 'Hello@12345' on #confirmPassword
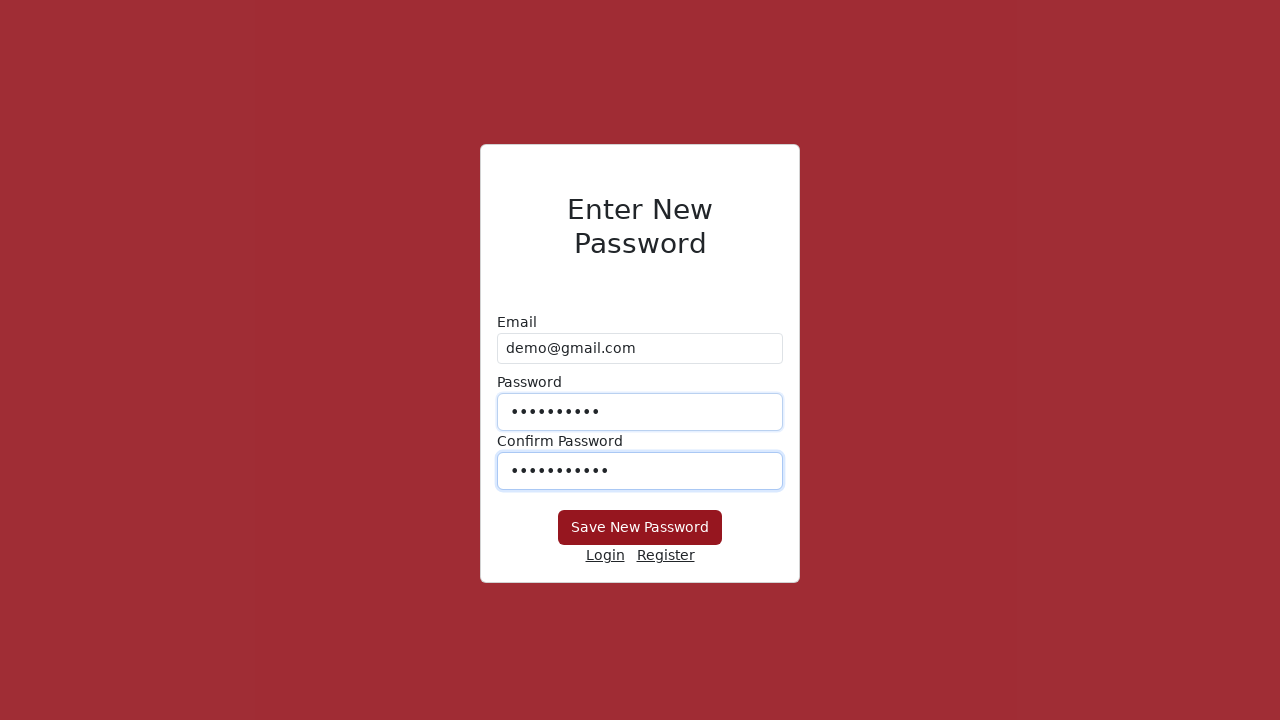

Clicked submit button with mismatched passwords at (640, 528) on xpath=//button[@type='submit']
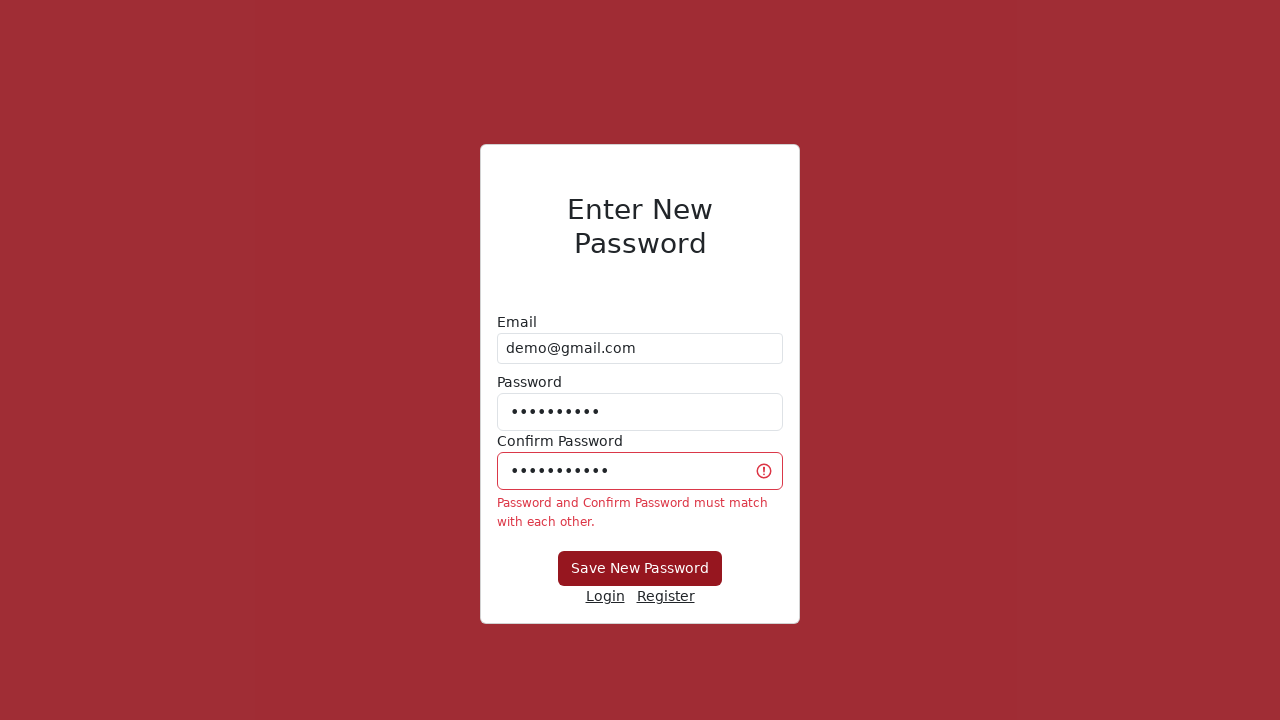

Validation message appeared for mismatched passwords
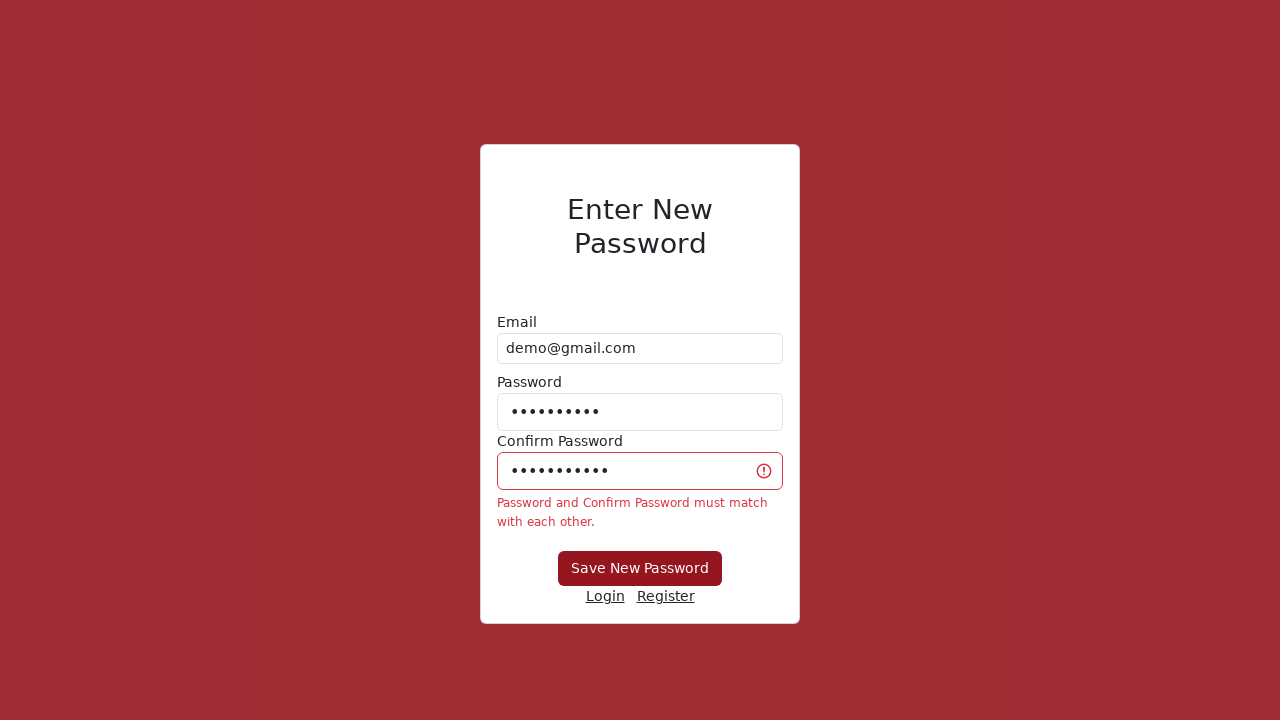

Clicked confirm password field at (640, 471) on #confirmPassword
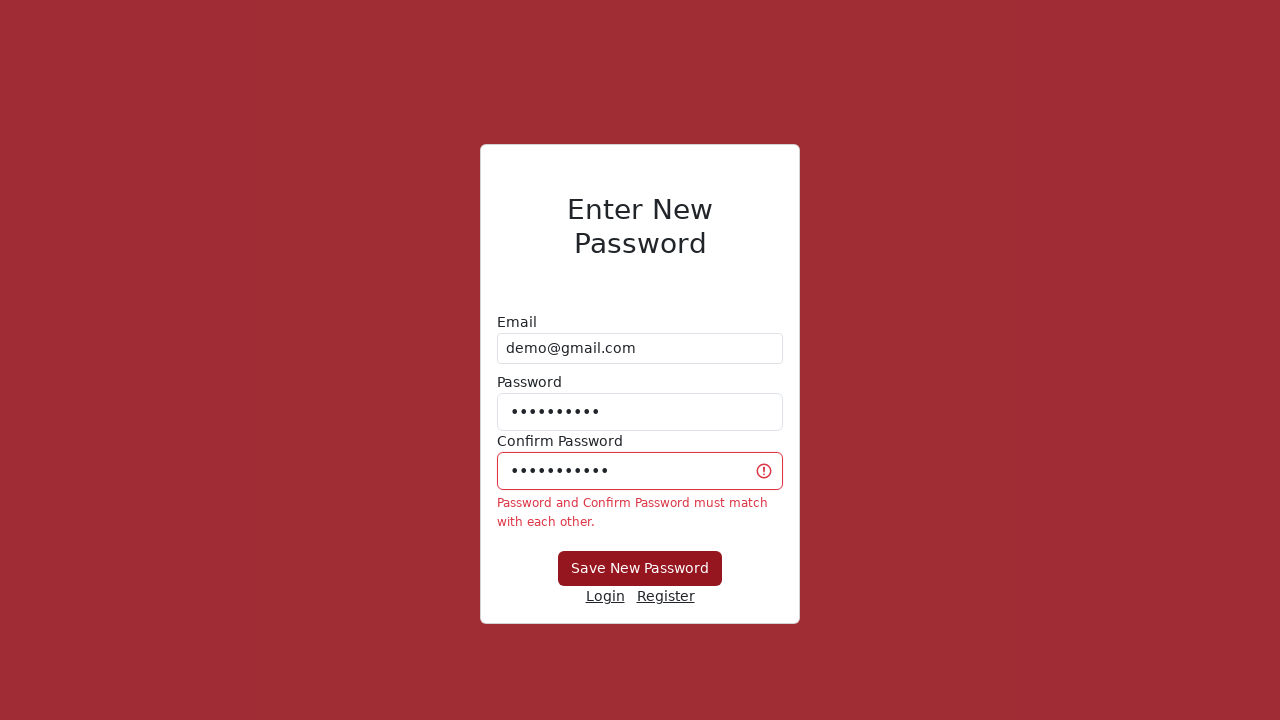

Cleared confirm password field on #confirmPassword
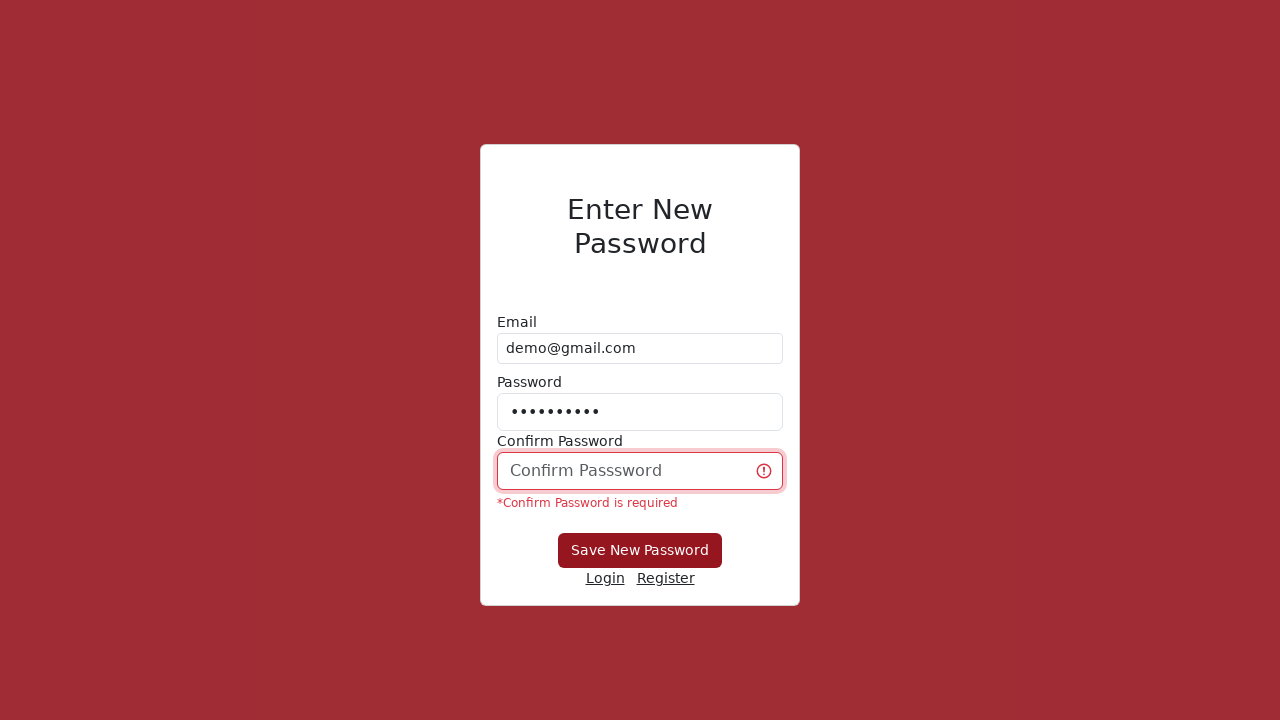

Filled confirm password field with correct matching password 'Hello@1234' on #confirmPassword
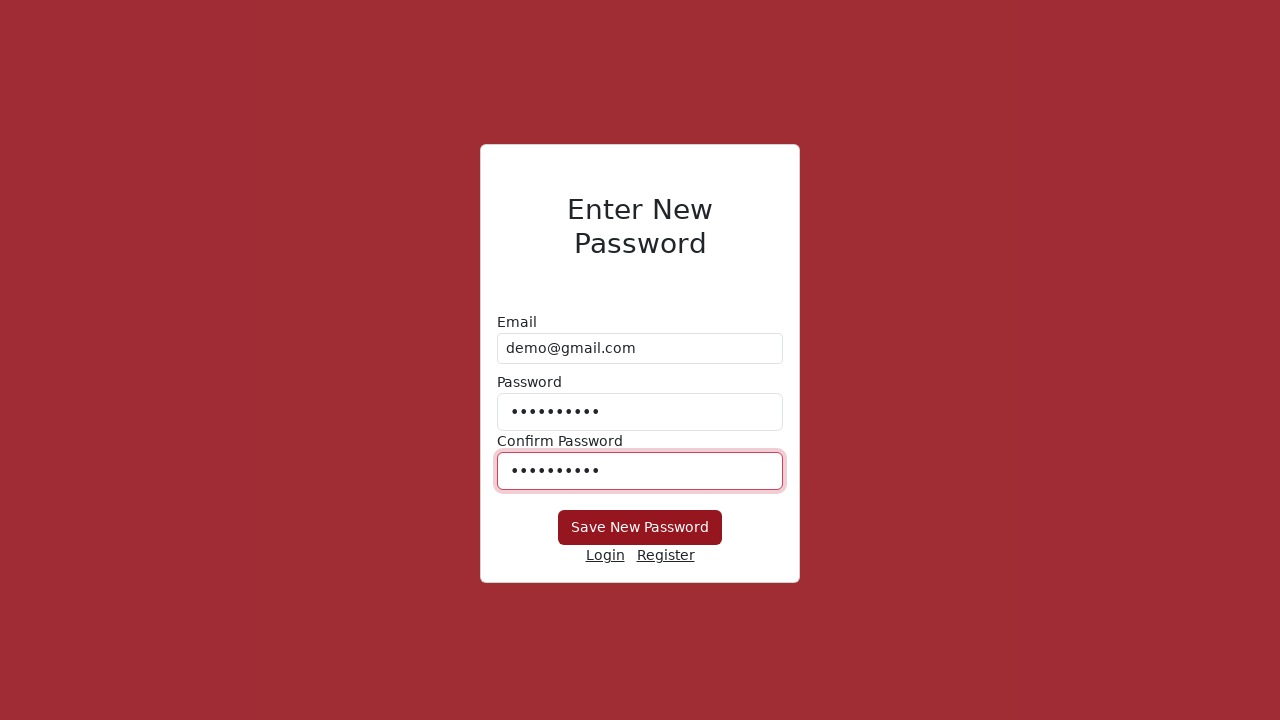

Clicked submit button with corrected matching passwords at (640, 528) on xpath=//button[@type='submit']
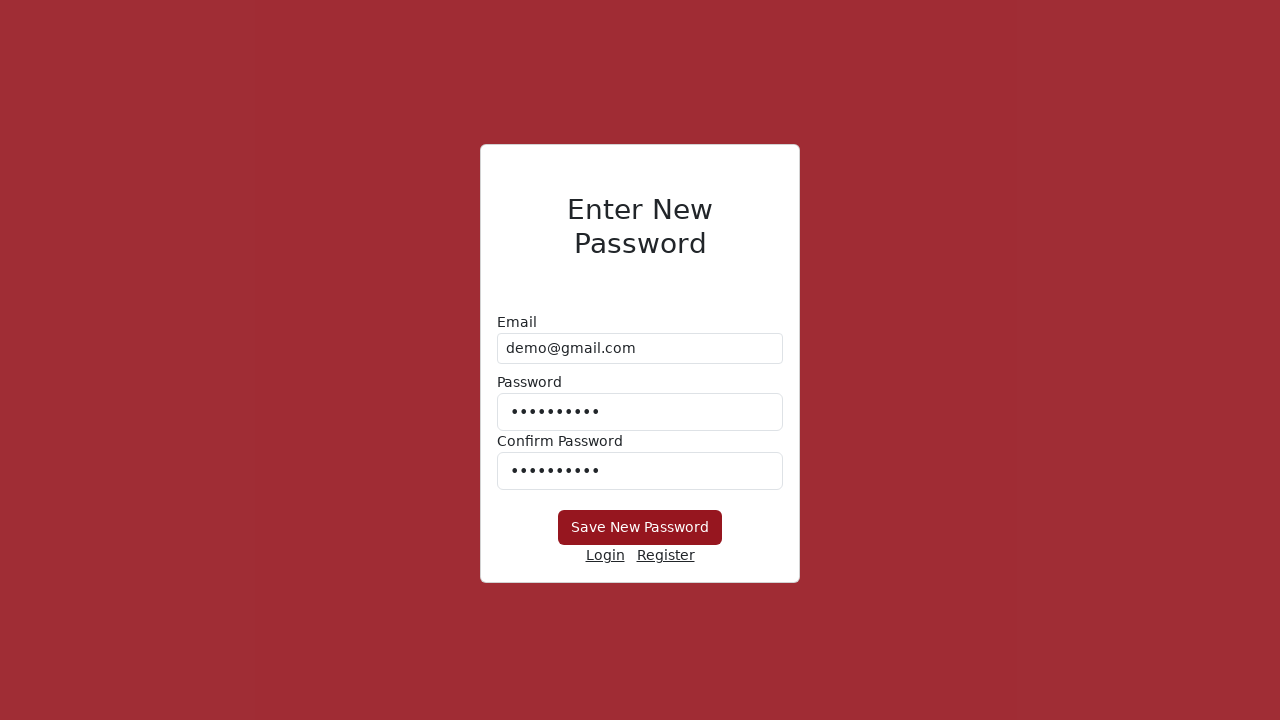

Waited 2 seconds for password reset completion
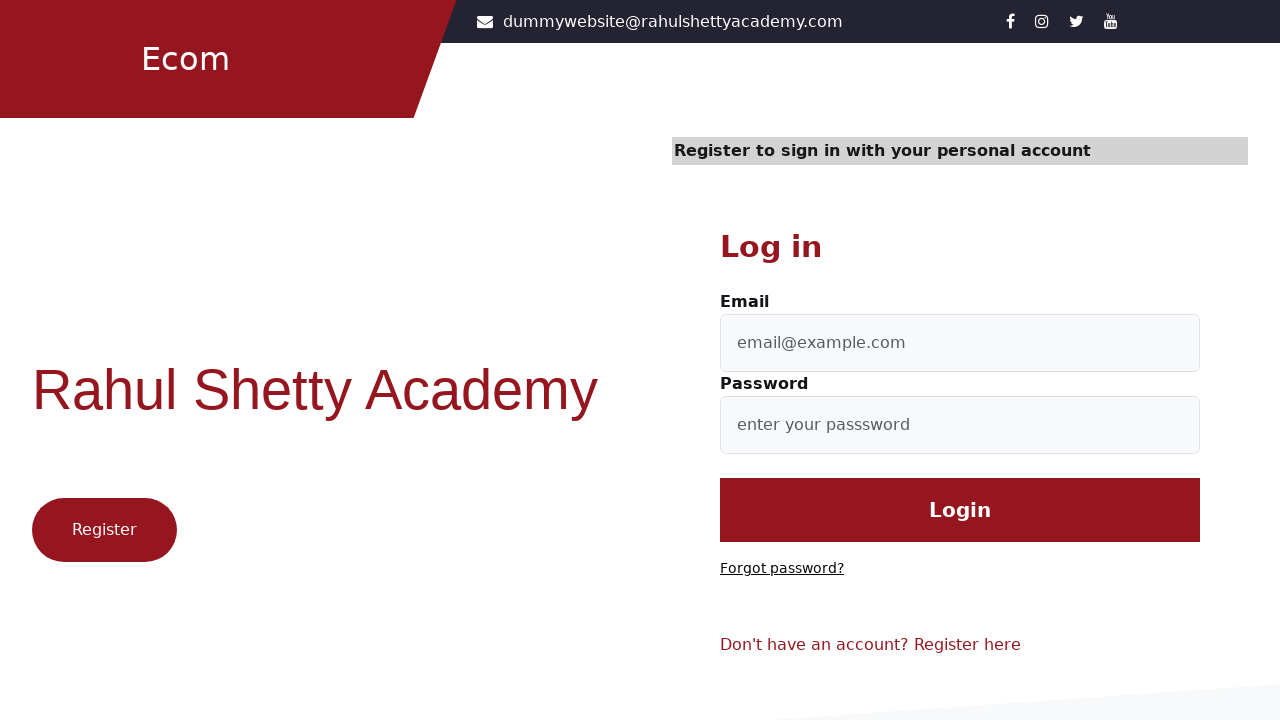

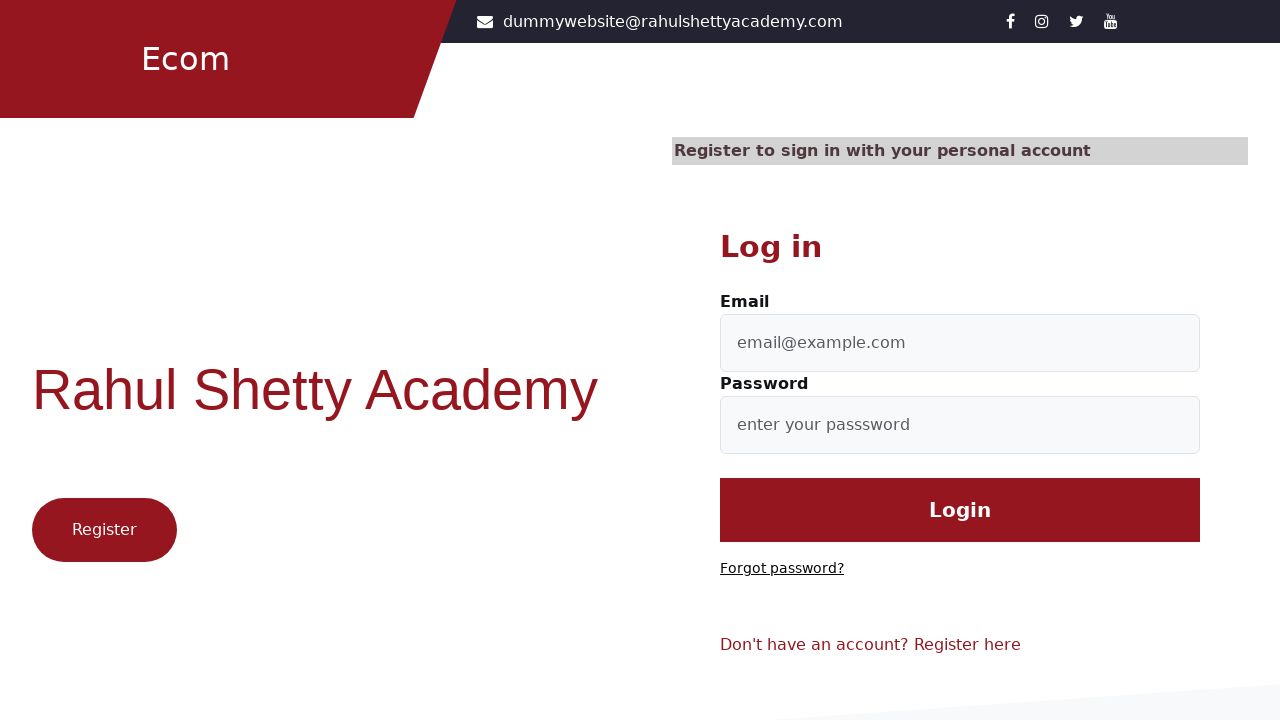